Tests dropdown selection functionality by selecting options using different methods: by index, by visible text, and by value

Starting URL: https://rahulshettyacademy.com/dropdownsPractise/

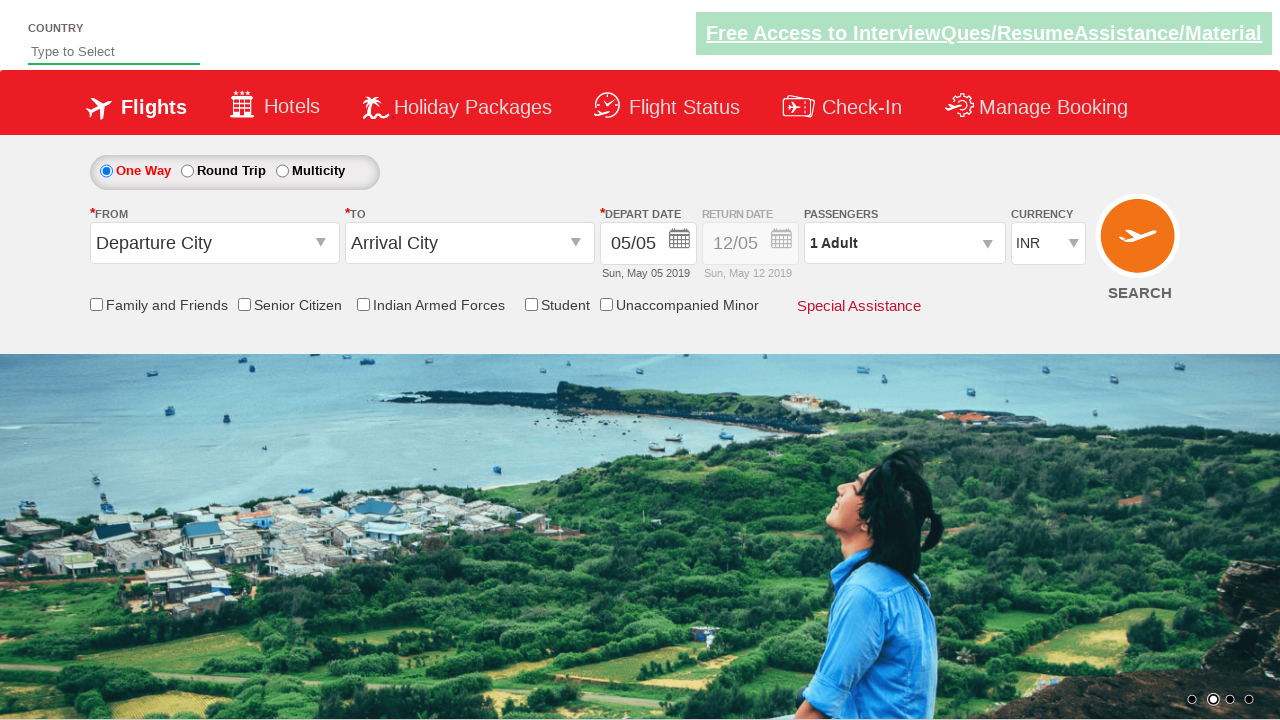

Selected 4th option in currency dropdown by index on #ctl00_mainContent_DropDownListCurrency
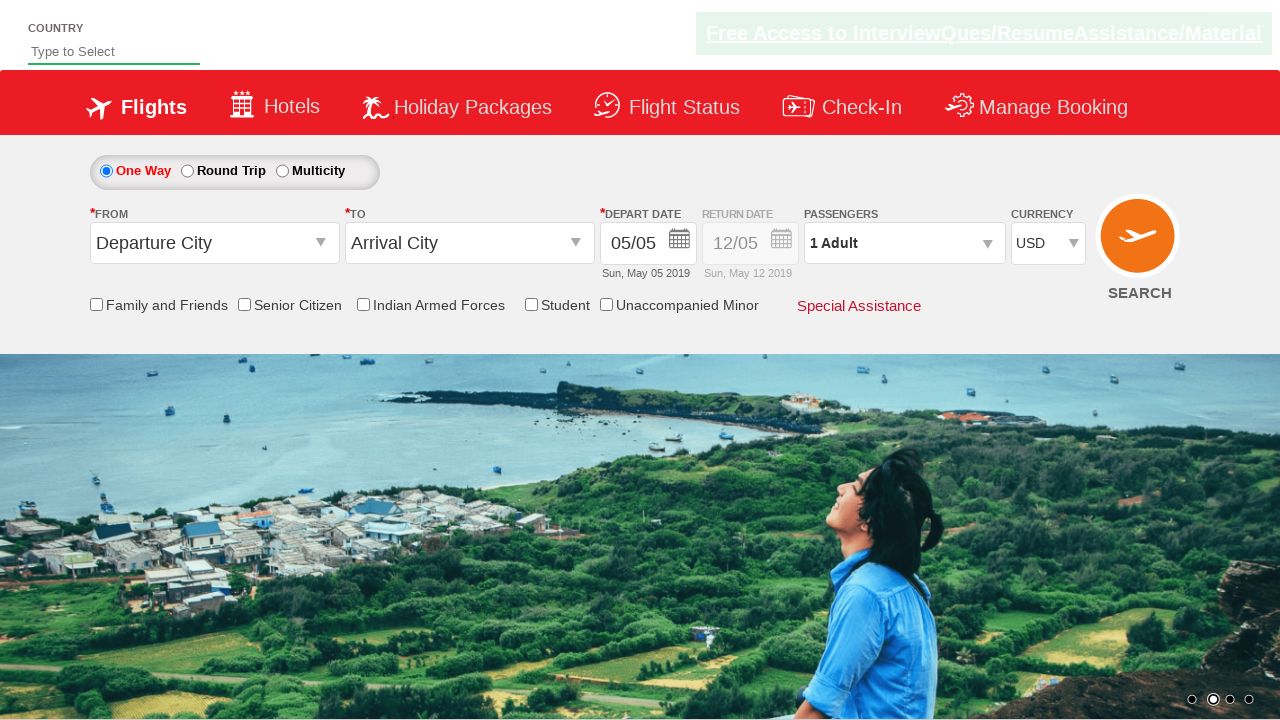

Selected AED option in currency dropdown by visible text on #ctl00_mainContent_DropDownListCurrency
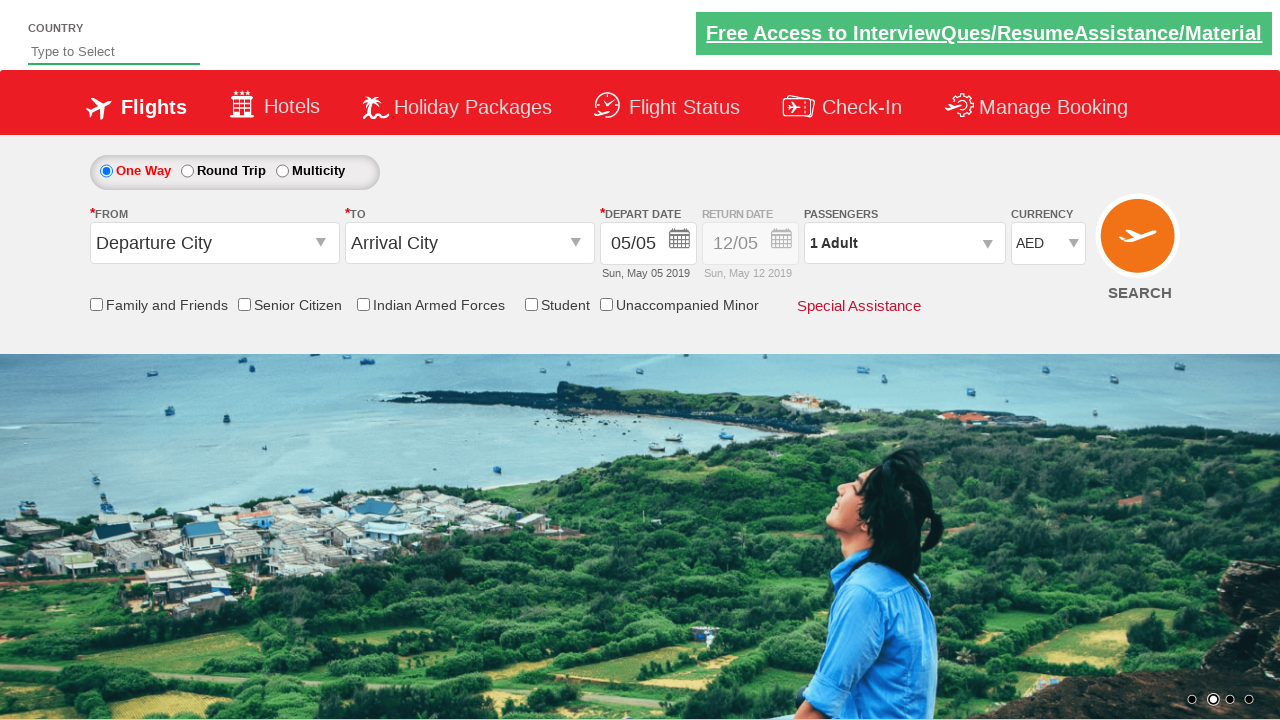

Selected INR option in currency dropdown by value on #ctl00_mainContent_DropDownListCurrency
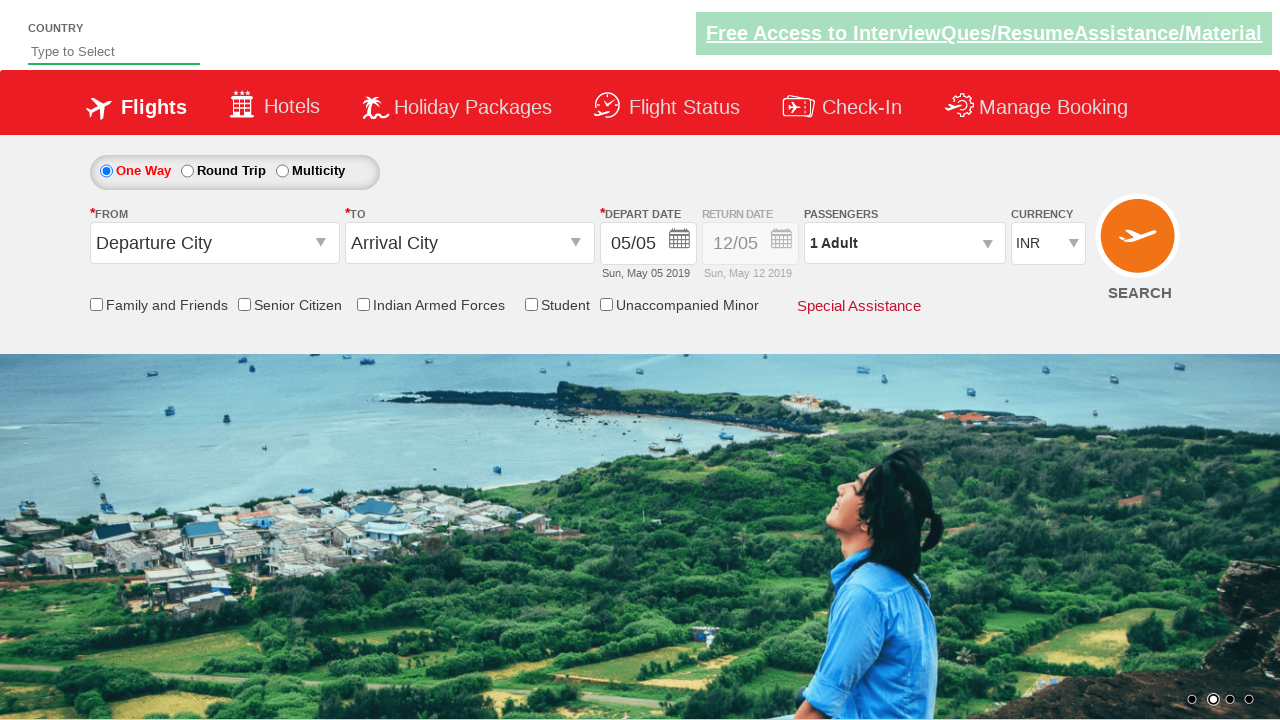

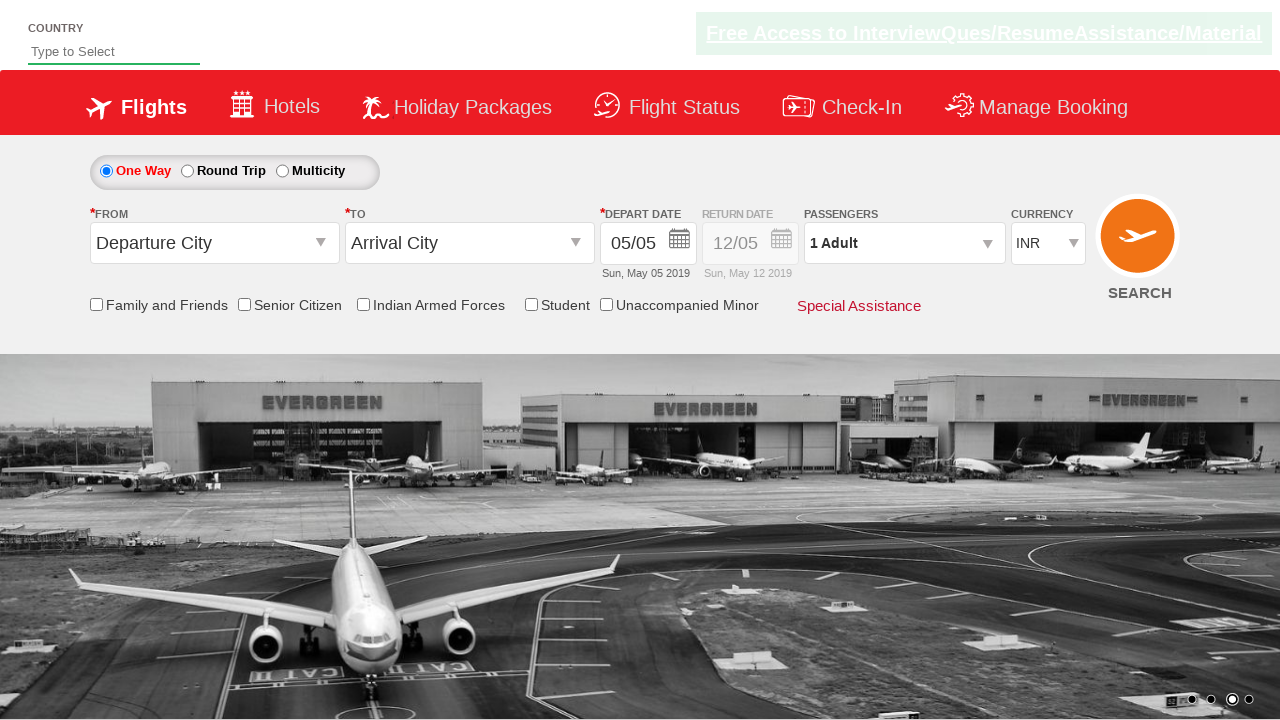